Tests filtering the todo list to show only completed items.

Starting URL: https://demo.playwright.dev/todomvc/#/

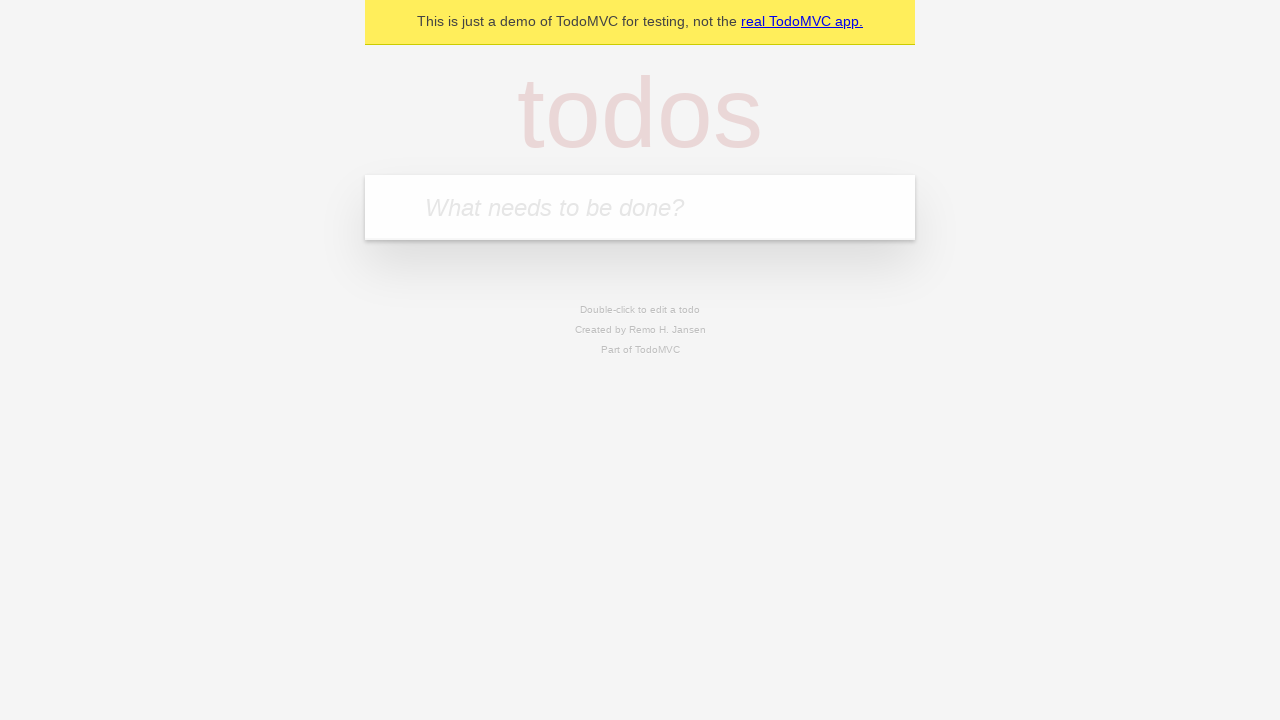

Filled new todo input with 'Work Task' on .new-todo
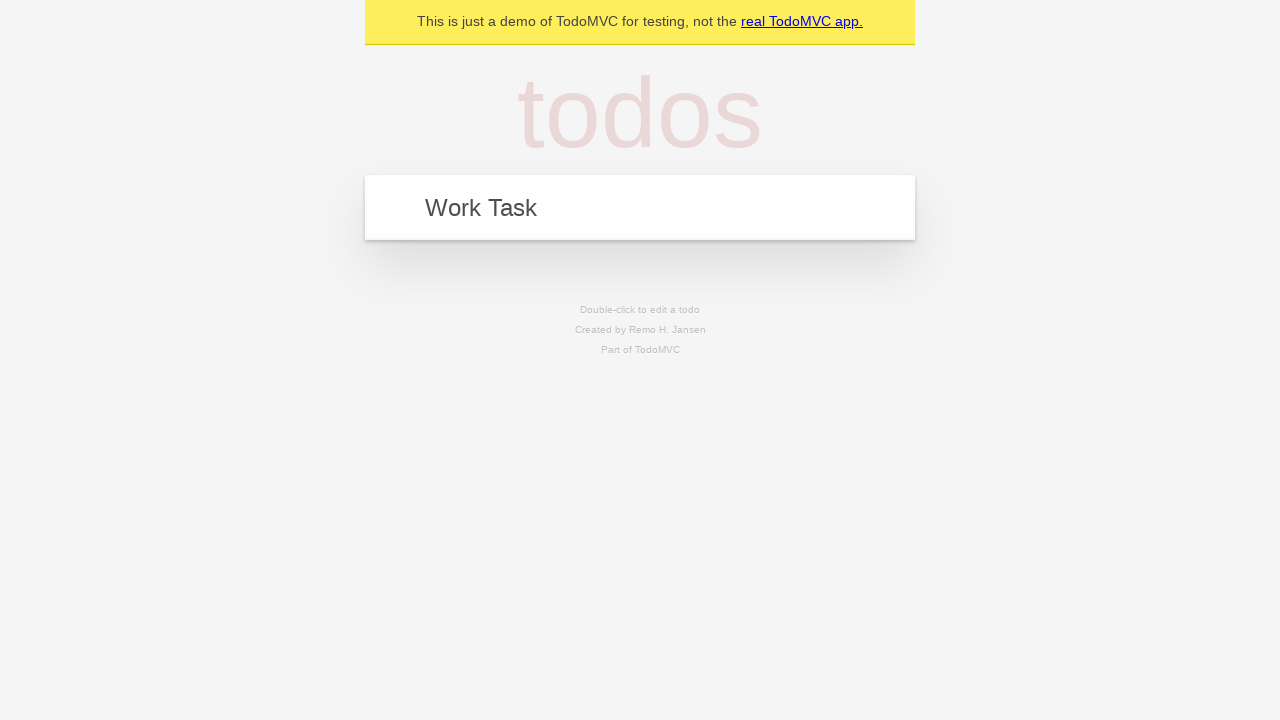

Pressed Enter to add 'Work Task' to the todo list on .new-todo
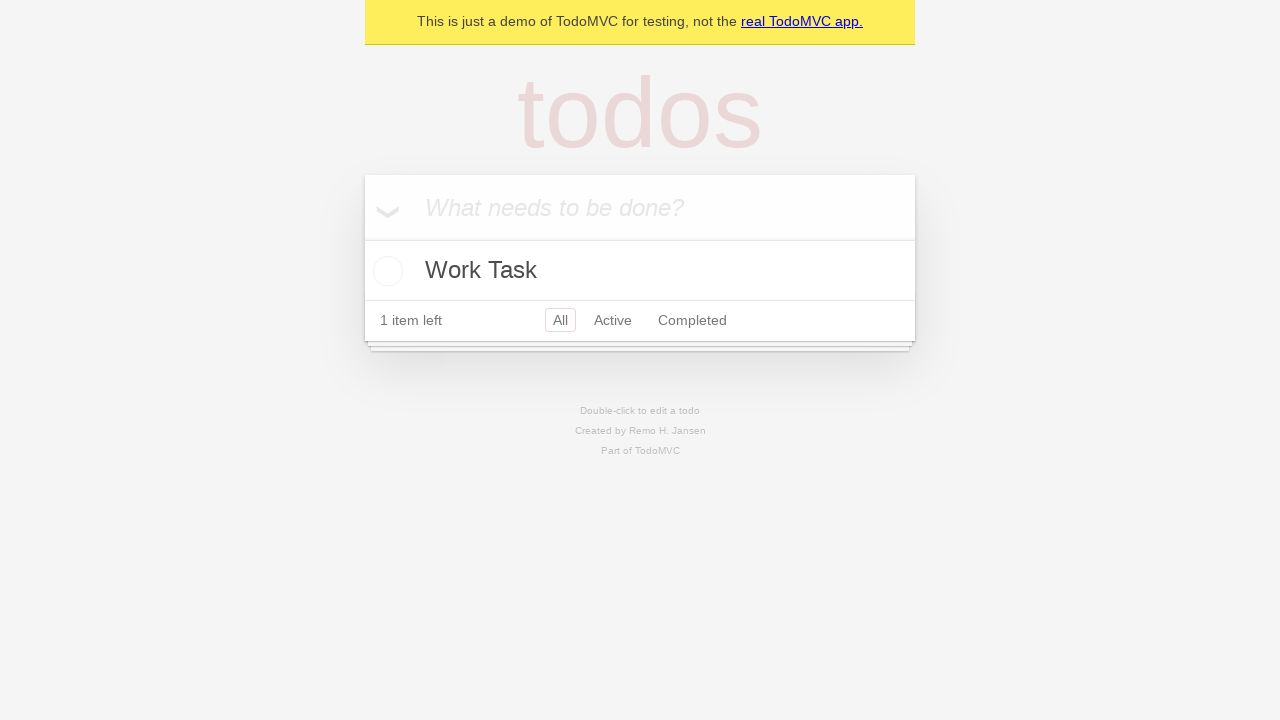

Filled new todo input with 'Home Task' on .new-todo
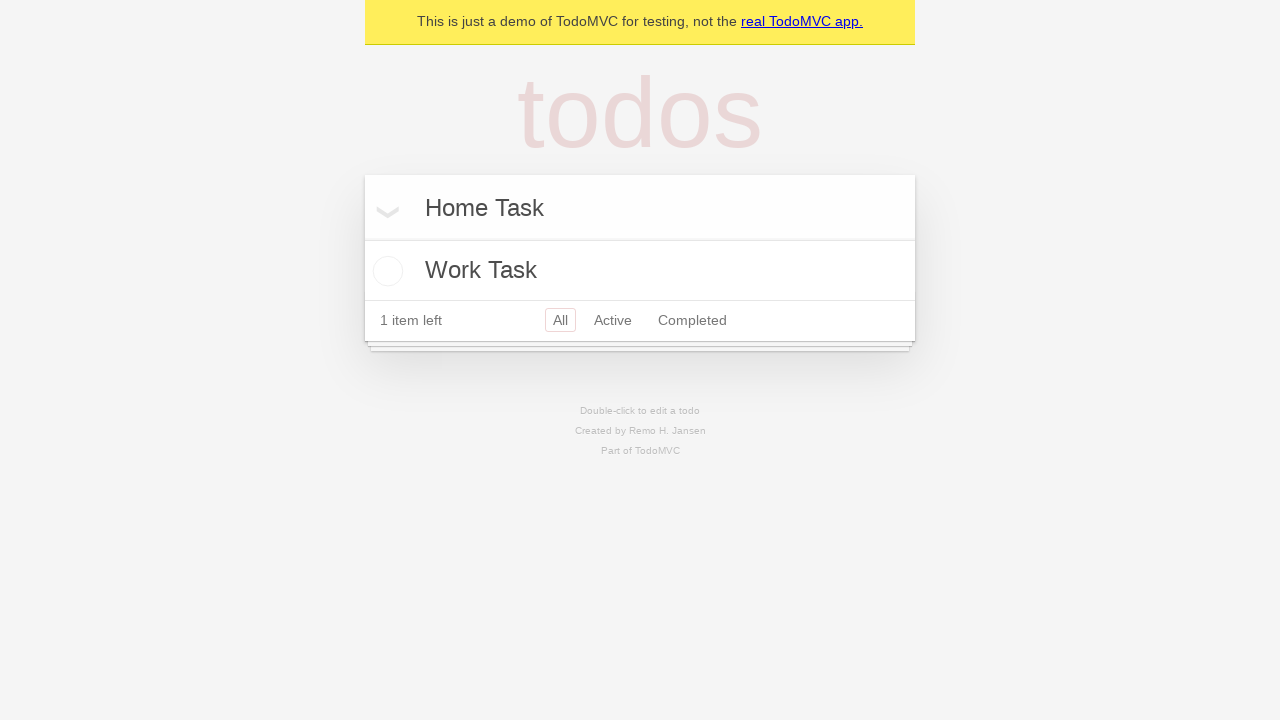

Pressed Enter to add 'Home Task' to the todo list on .new-todo
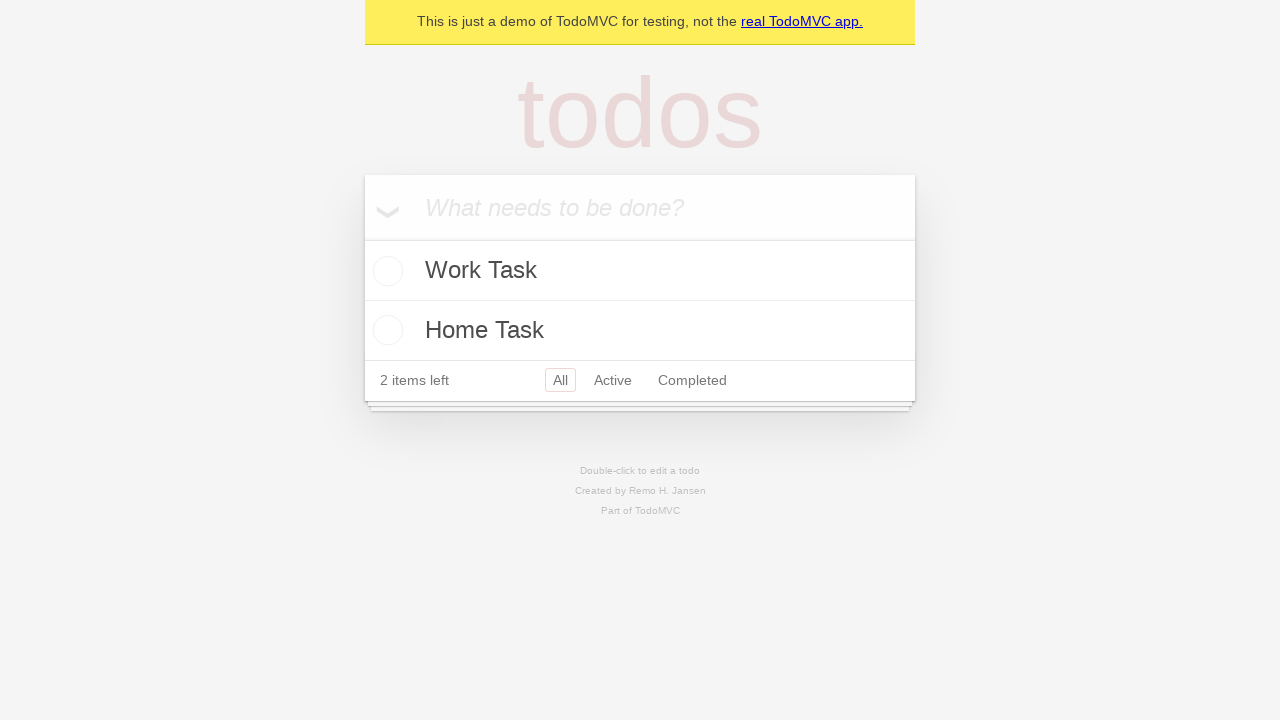

Filled new todo input with 'Fun Task' on .new-todo
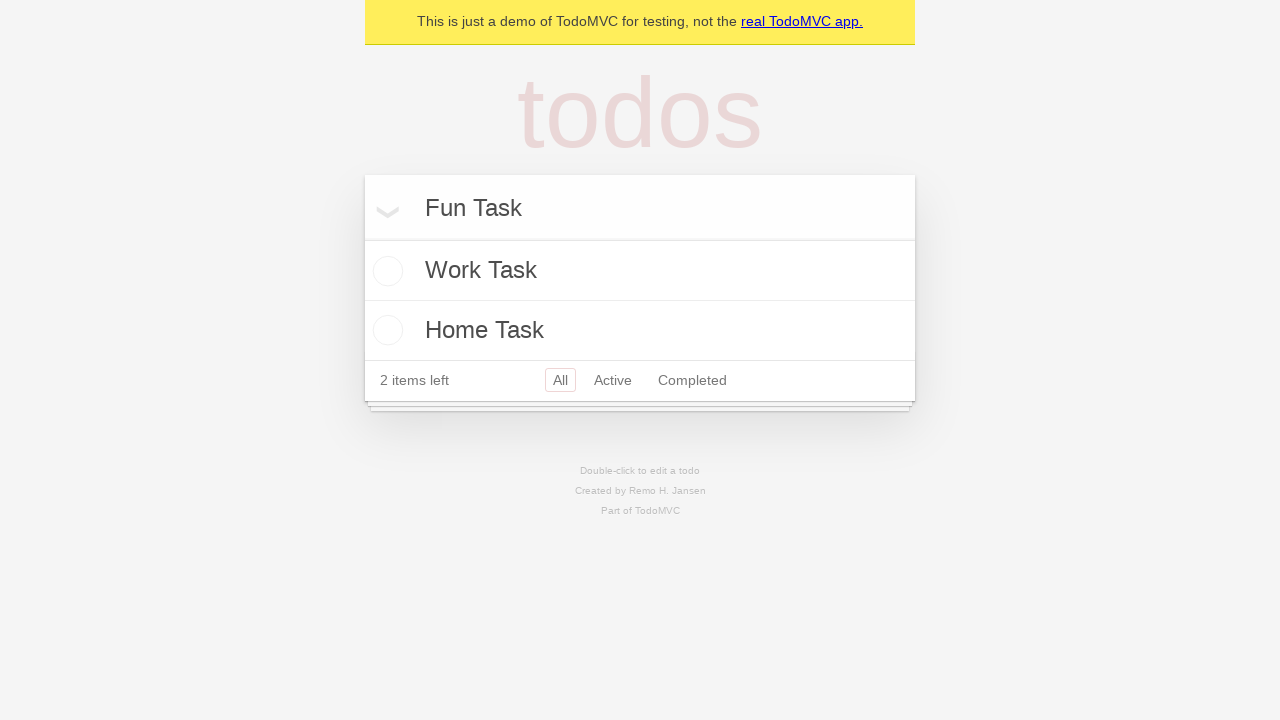

Pressed Enter to add 'Fun Task' to the todo list on .new-todo
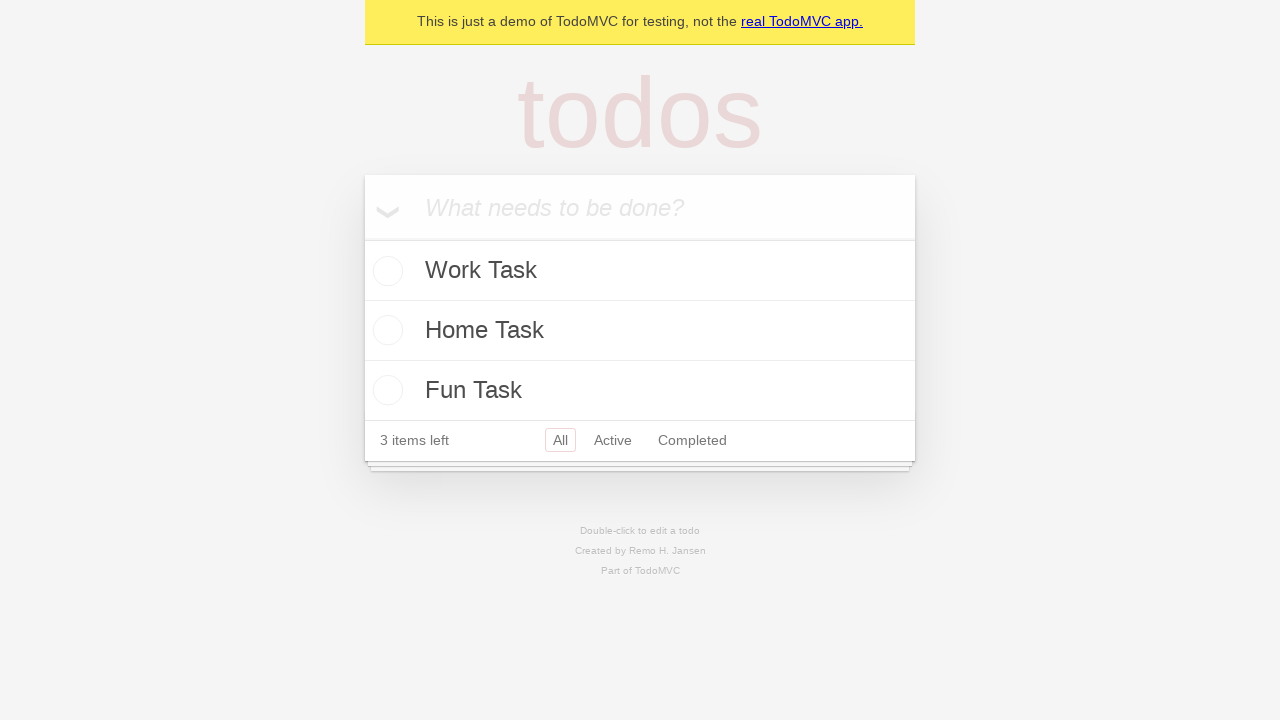

Filled new todo input with 'Study Task' on .new-todo
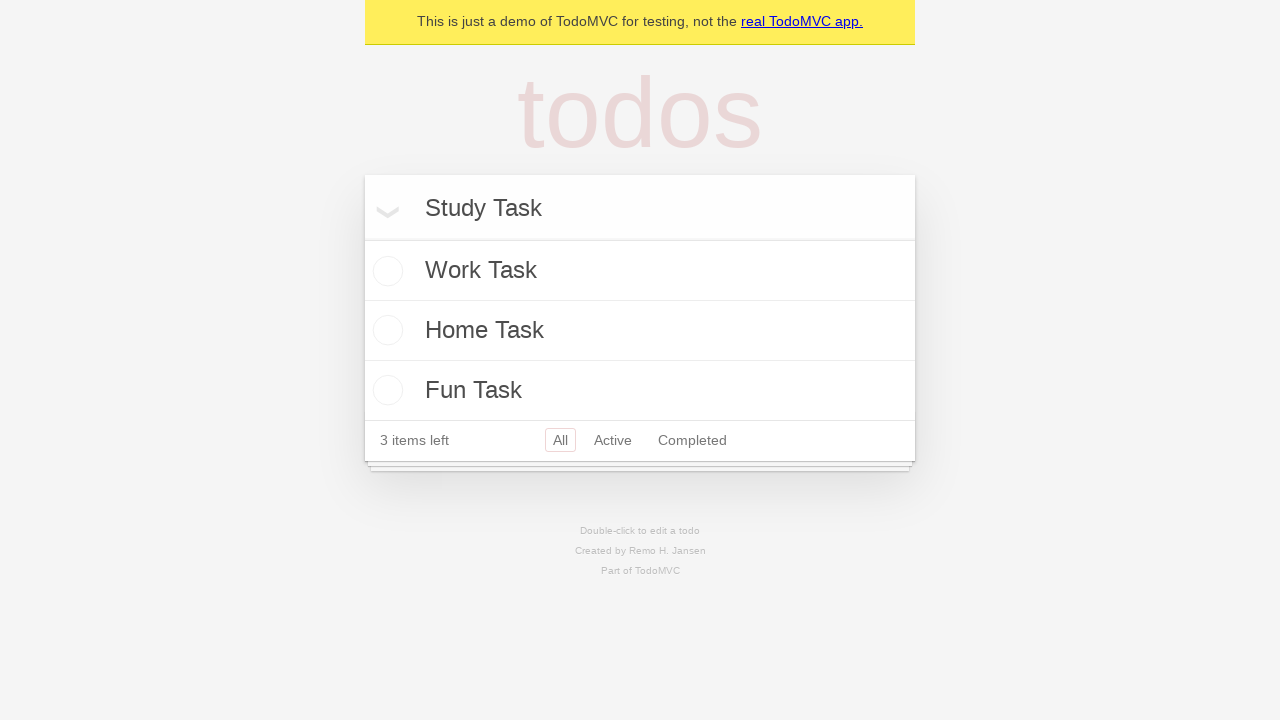

Pressed Enter to add 'Study Task' to the todo list on .new-todo
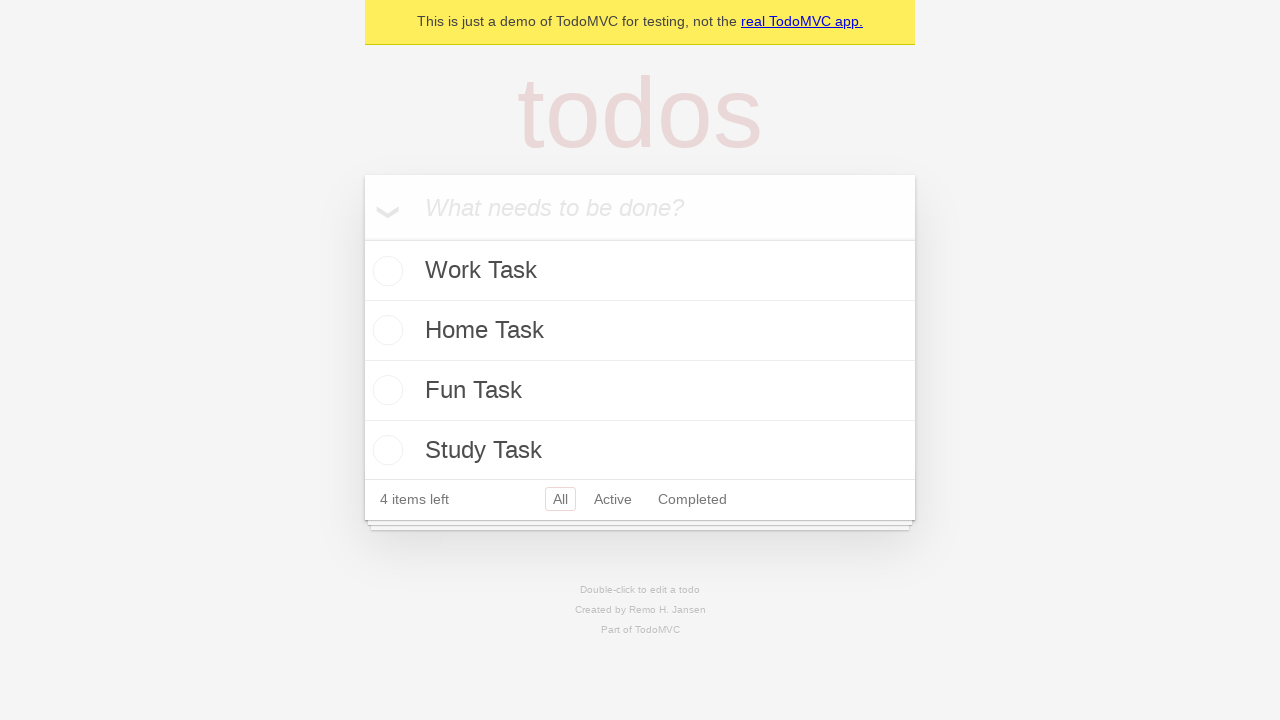

Filled new todo input with 'Exercise Task' on .new-todo
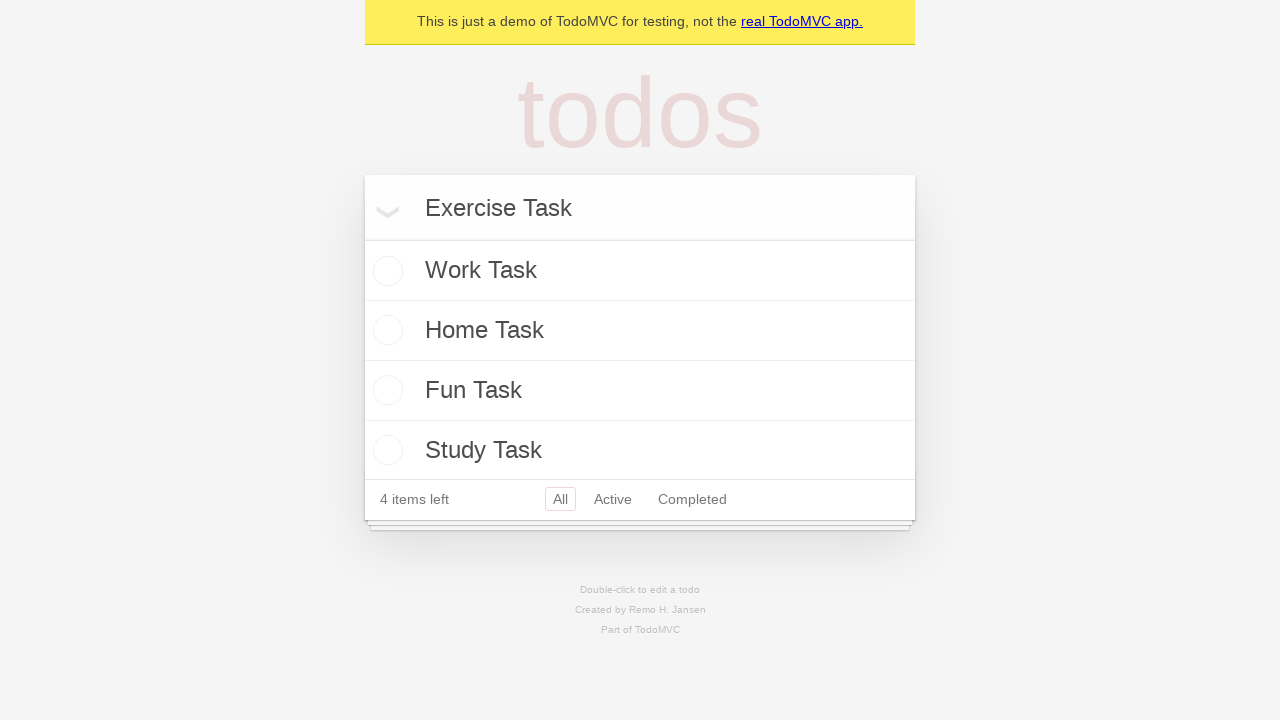

Pressed Enter to add 'Exercise Task' to the todo list on .new-todo
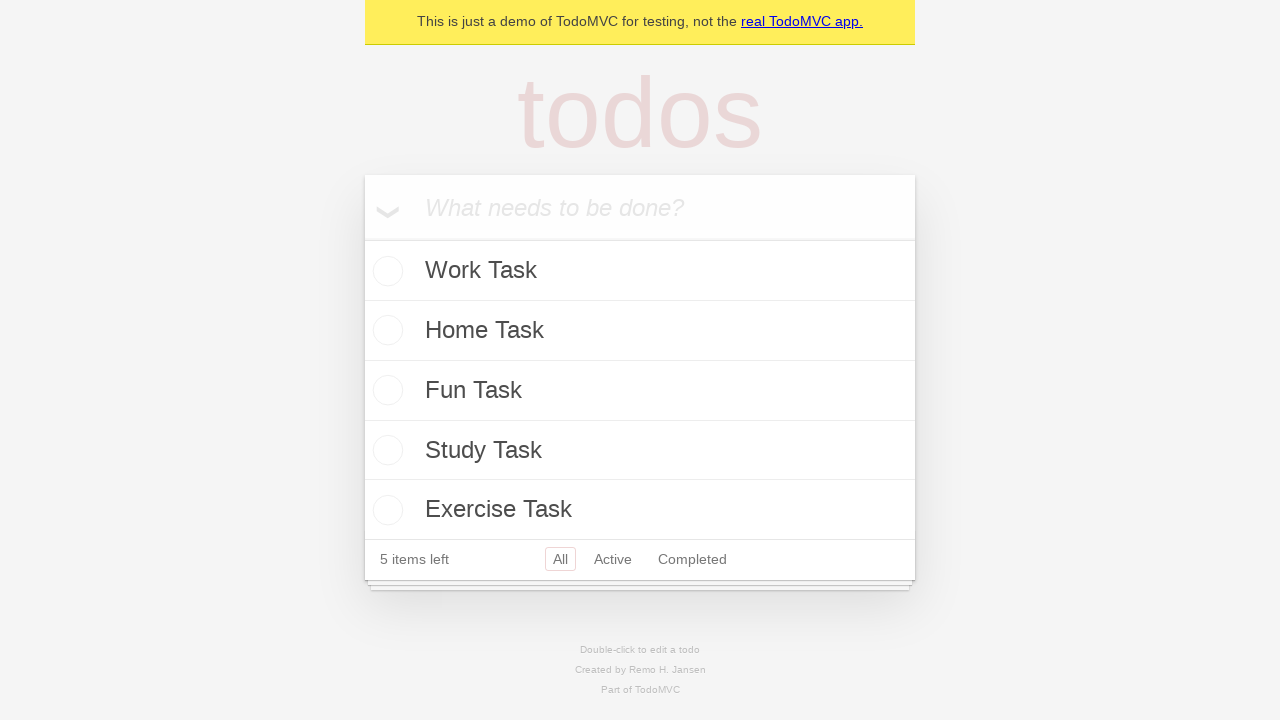

Marked first todo item as completed at (385, 271) on .todo-list li >> nth=0 >> .toggle
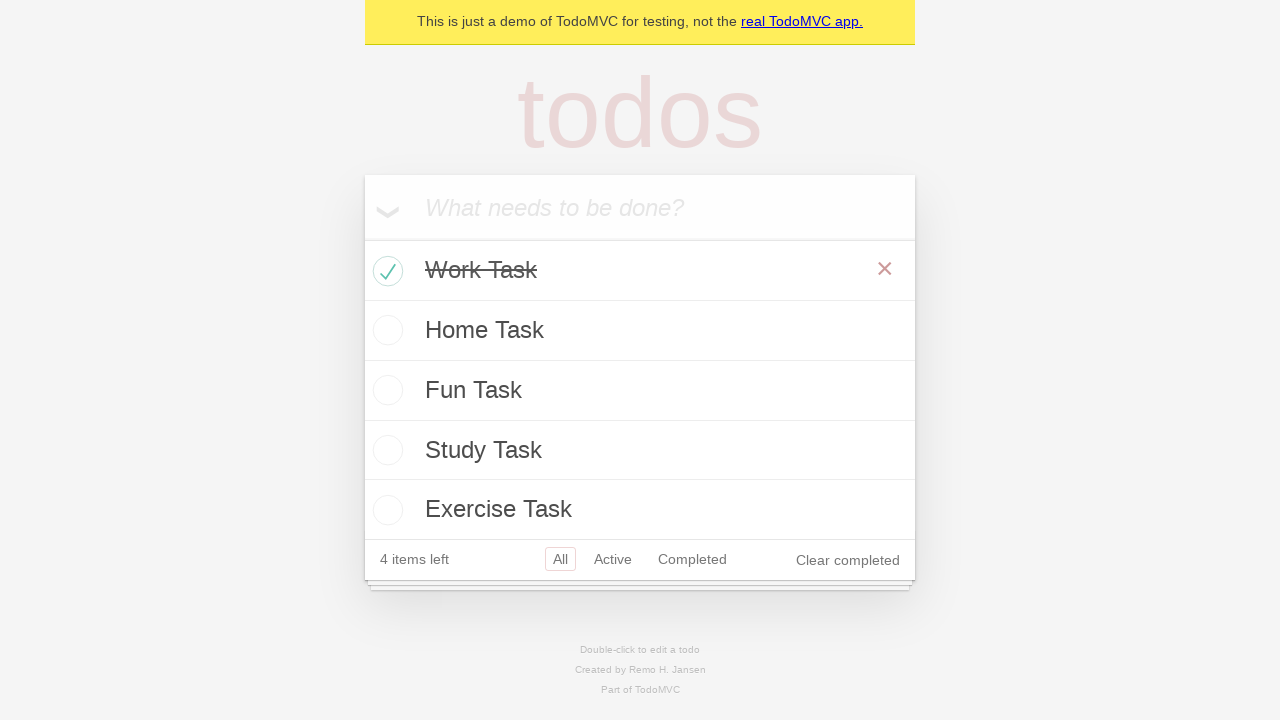

Marked second todo item as completed at (385, 330) on .todo-list li >> nth=1 >> .toggle
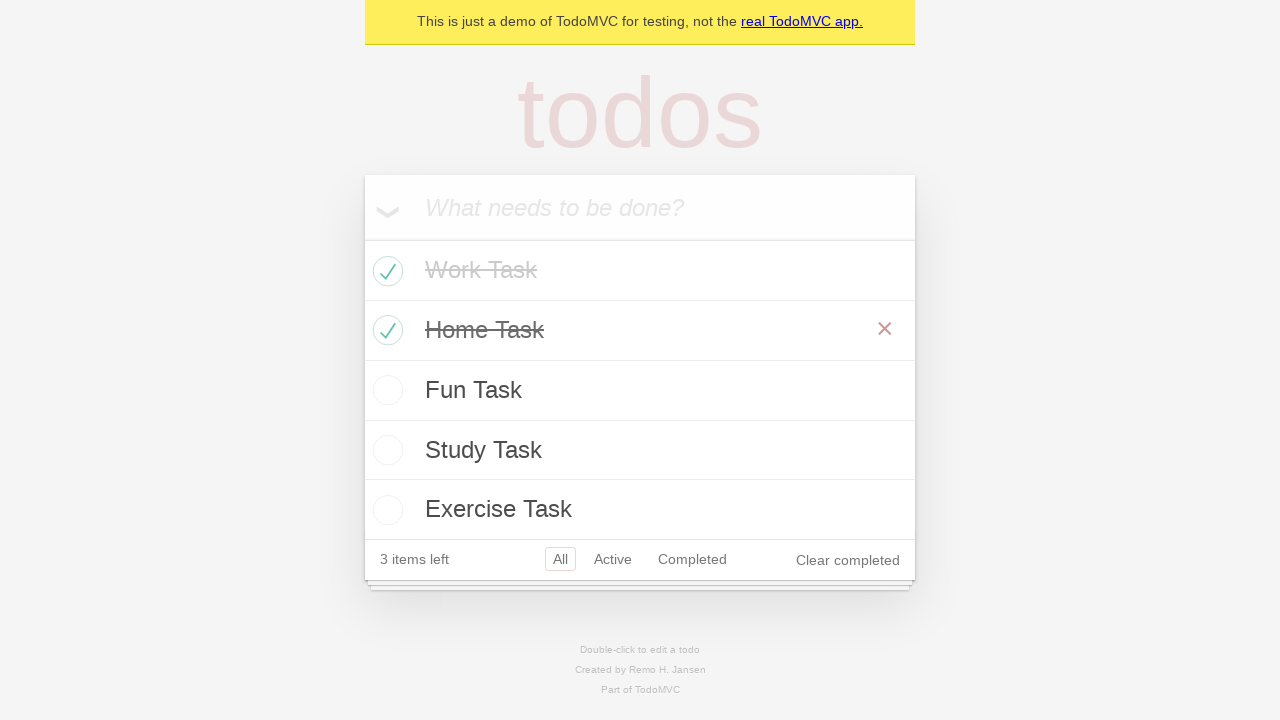

Clicked on 'Completed' filter to show only completed items at (692, 559) on a[href='#/completed']
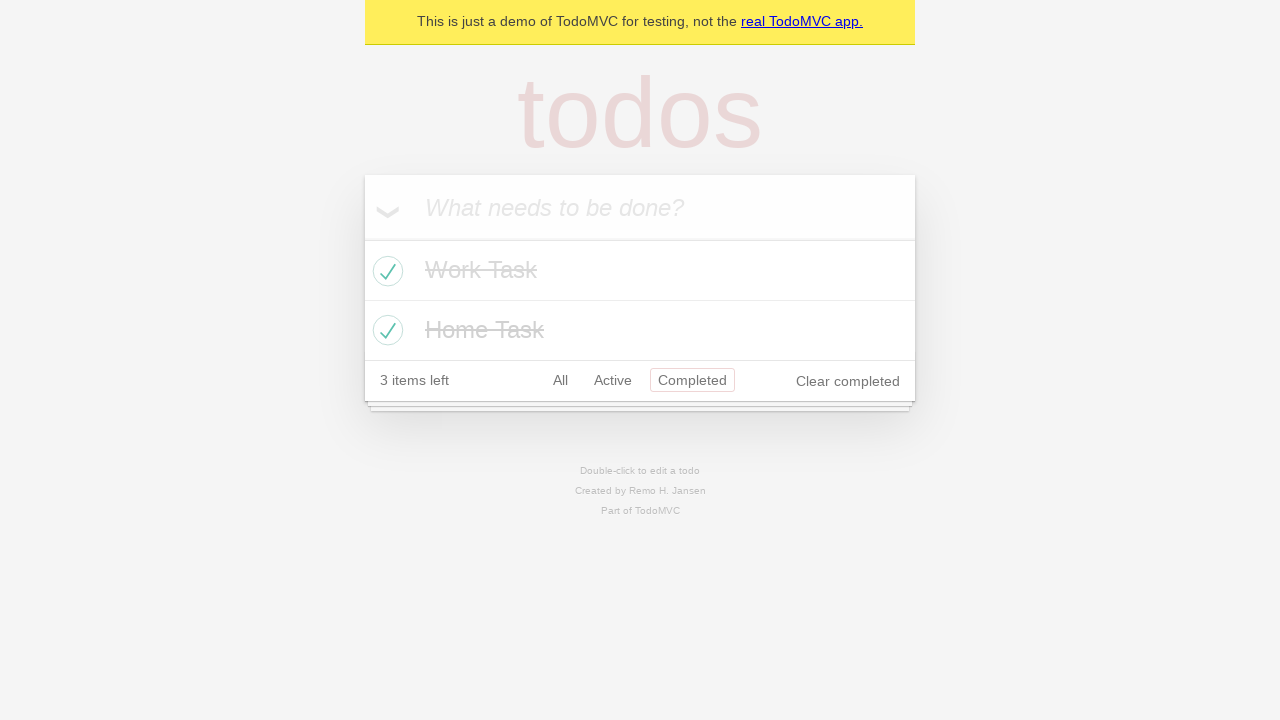

Verified that completed items are displayed with completed class
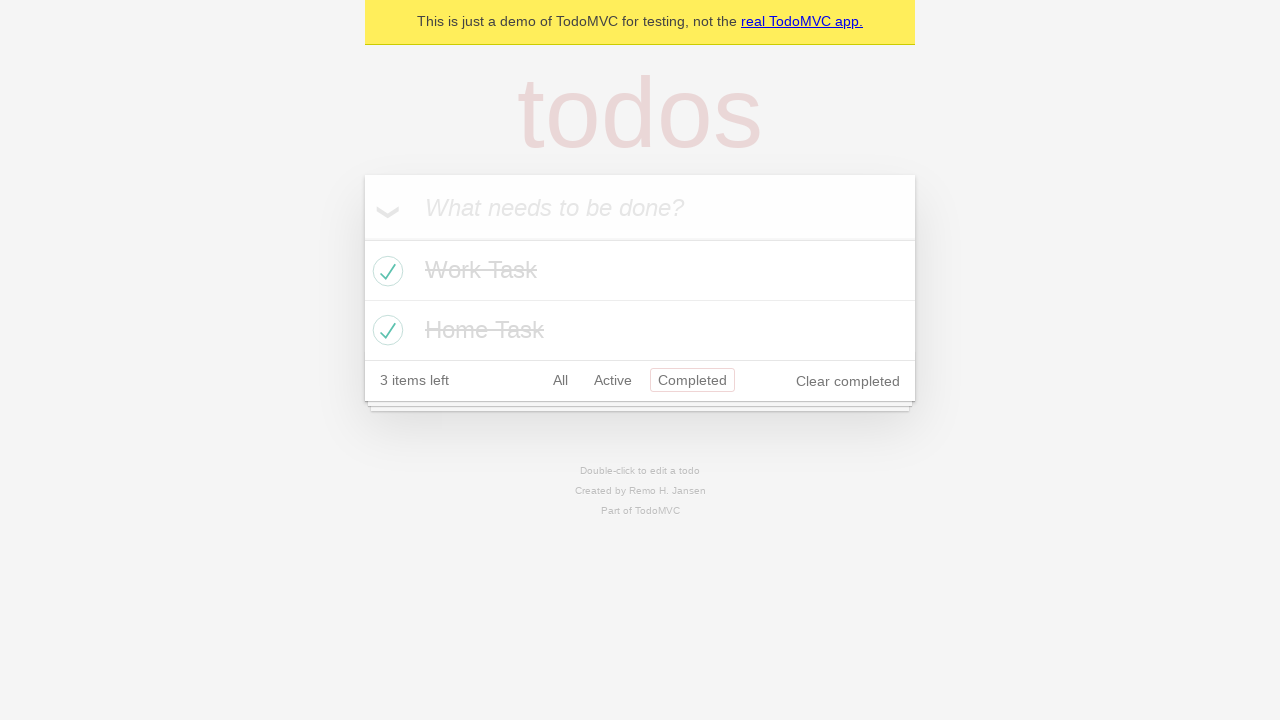

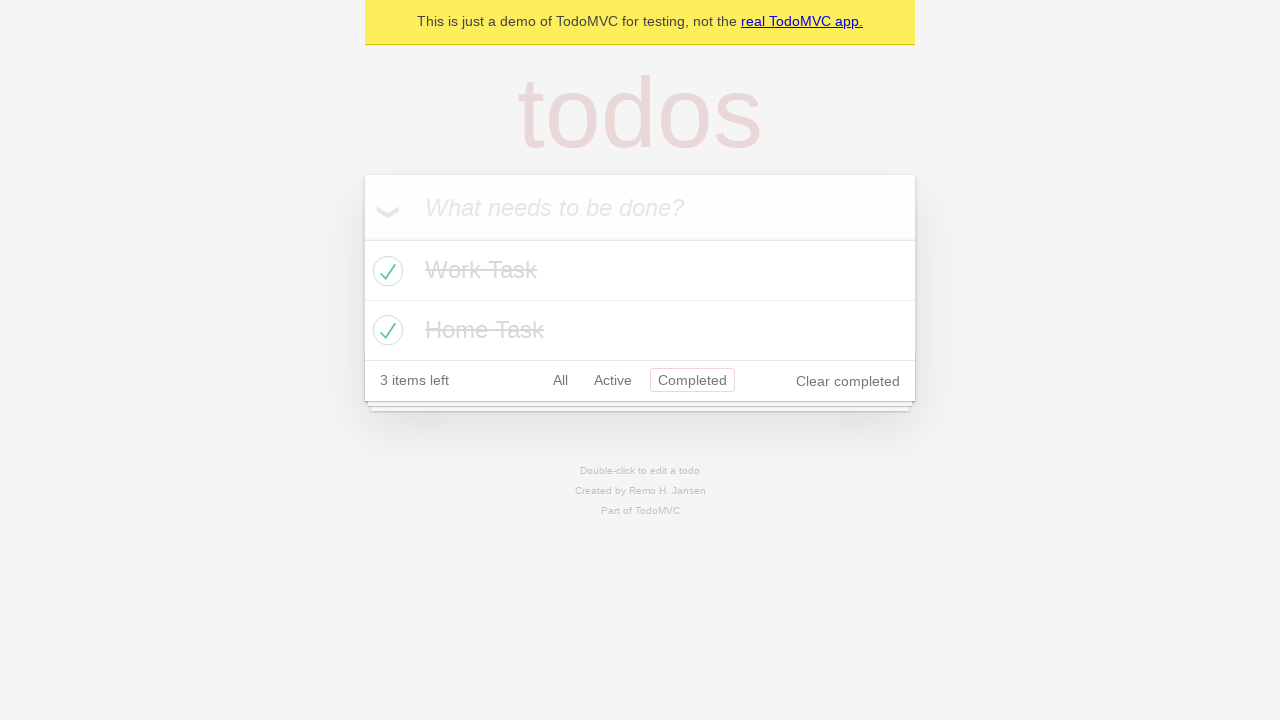